Tests iframe handling using frame locator to access an iframe by ID and extract text from an element inside it.

Starting URL: https://demoqa.com/frames

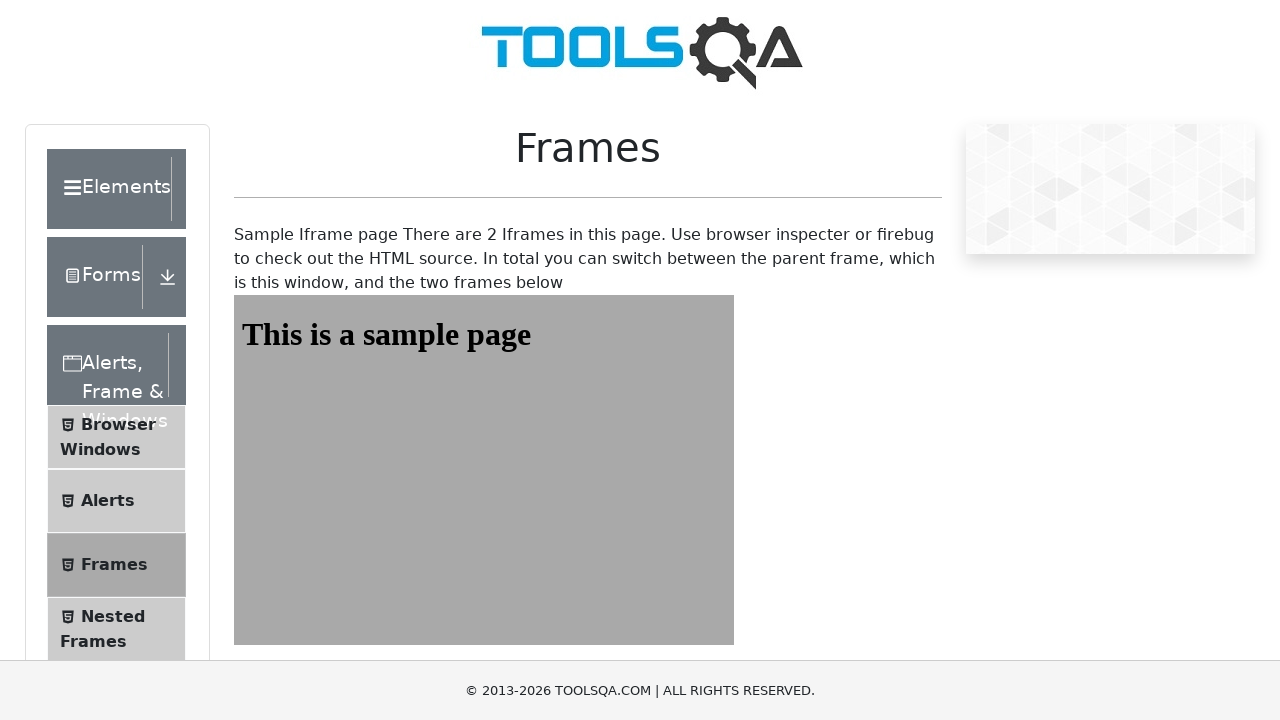

Navigated to https://demoqa.com/frames
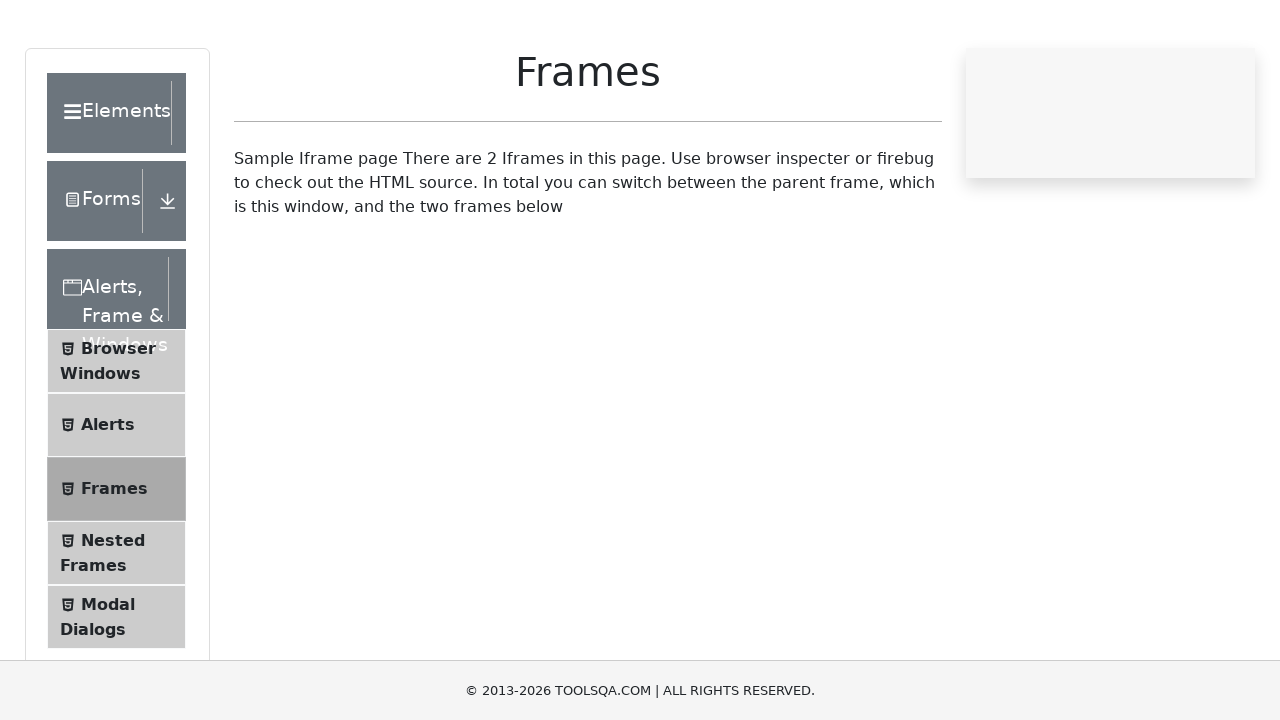

Located iframe with ID 'frame1'
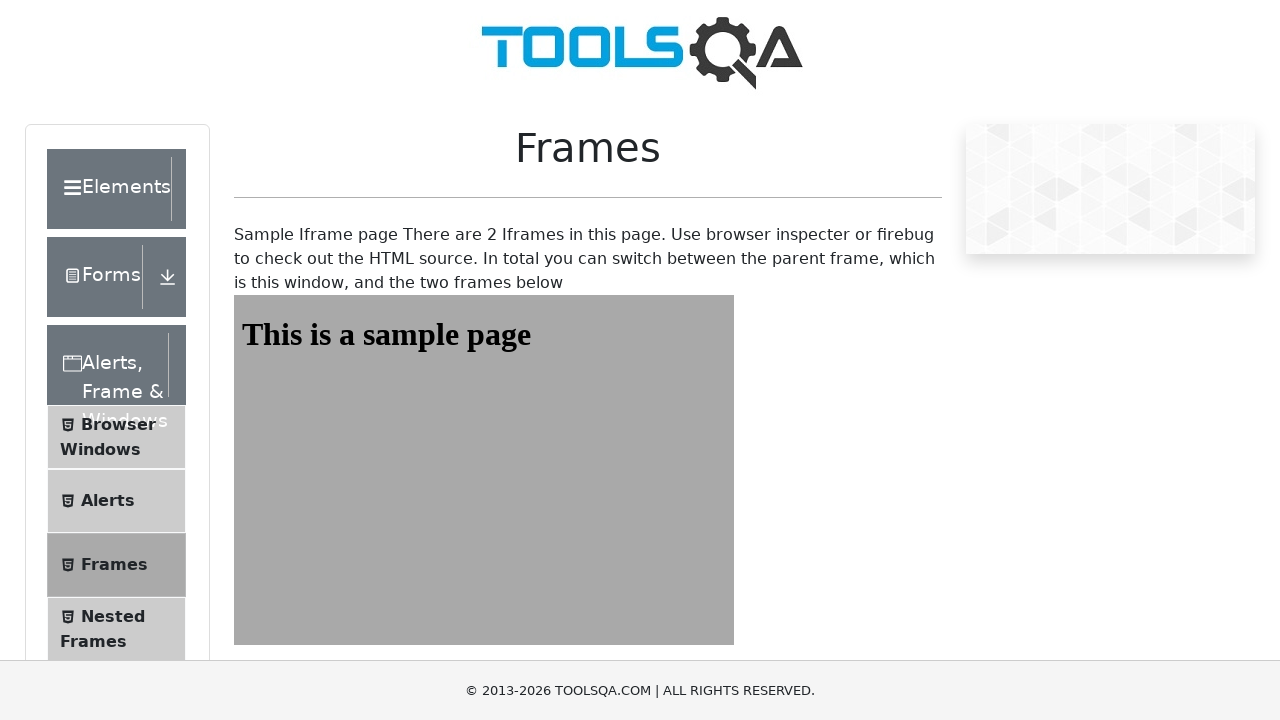

Located element with ID 'sampleHeading' inside the iframe
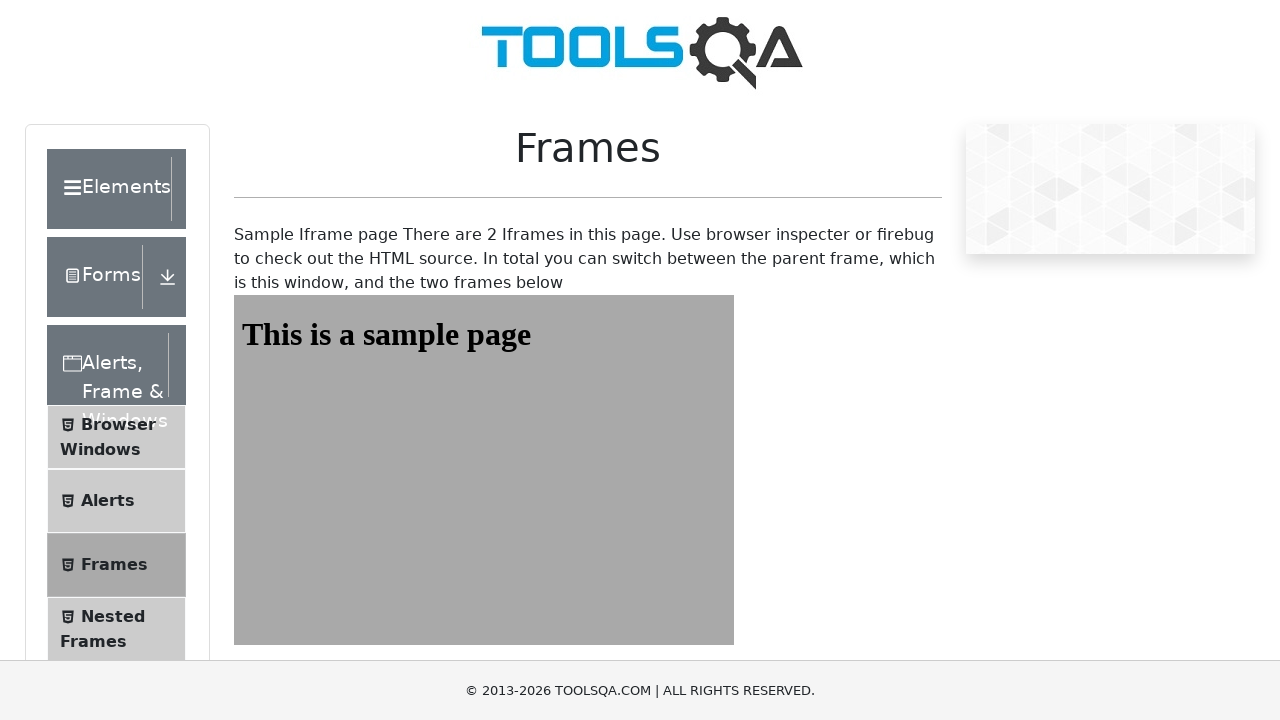

Extracted heading text from iframe element: 'This is a sample page'
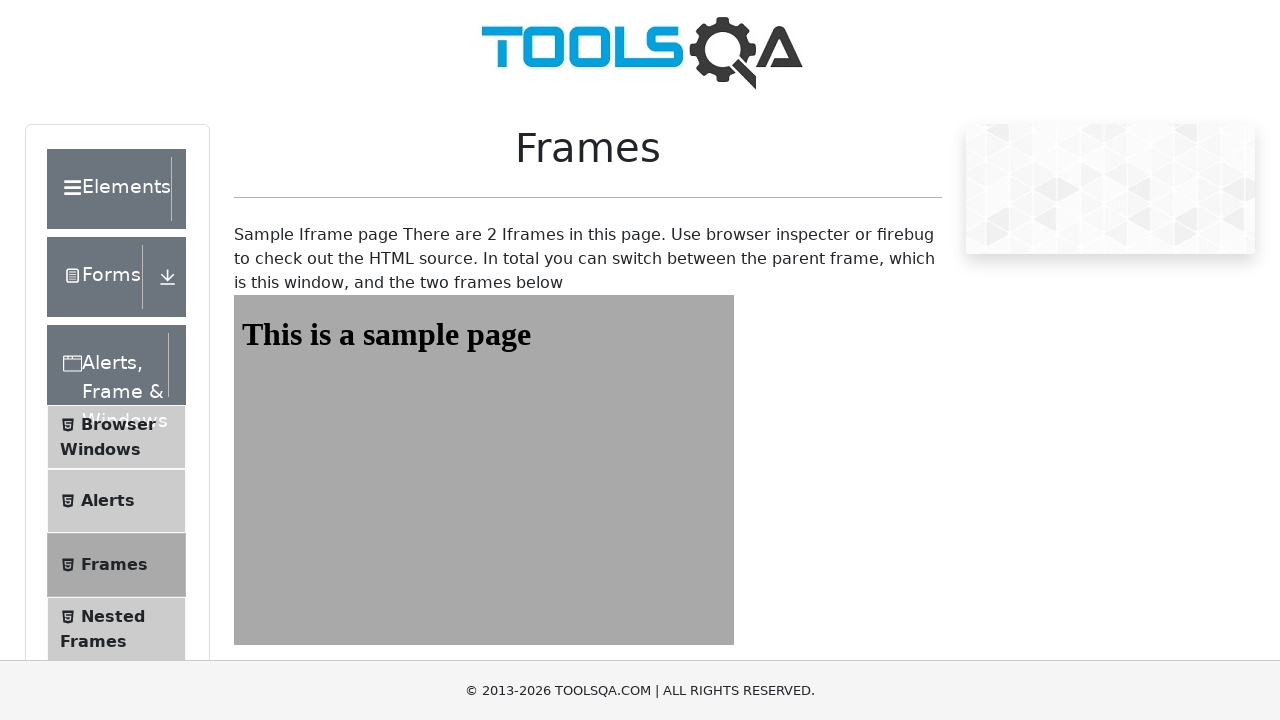

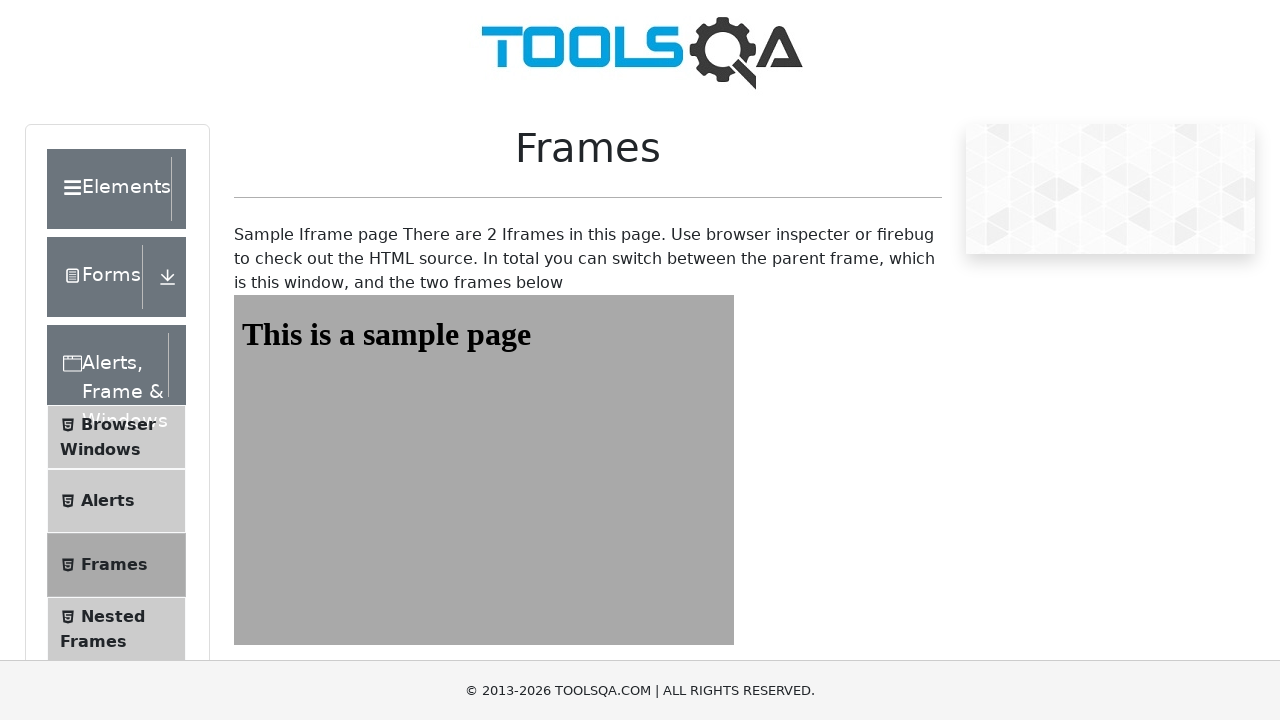